Tests the ParaBank registration flow by navigating to the homepage, clicking the registration link, and filling in the first name and last name fields in the registration form.

Starting URL: https://parabank.parasoft.com/parabank/index.htm

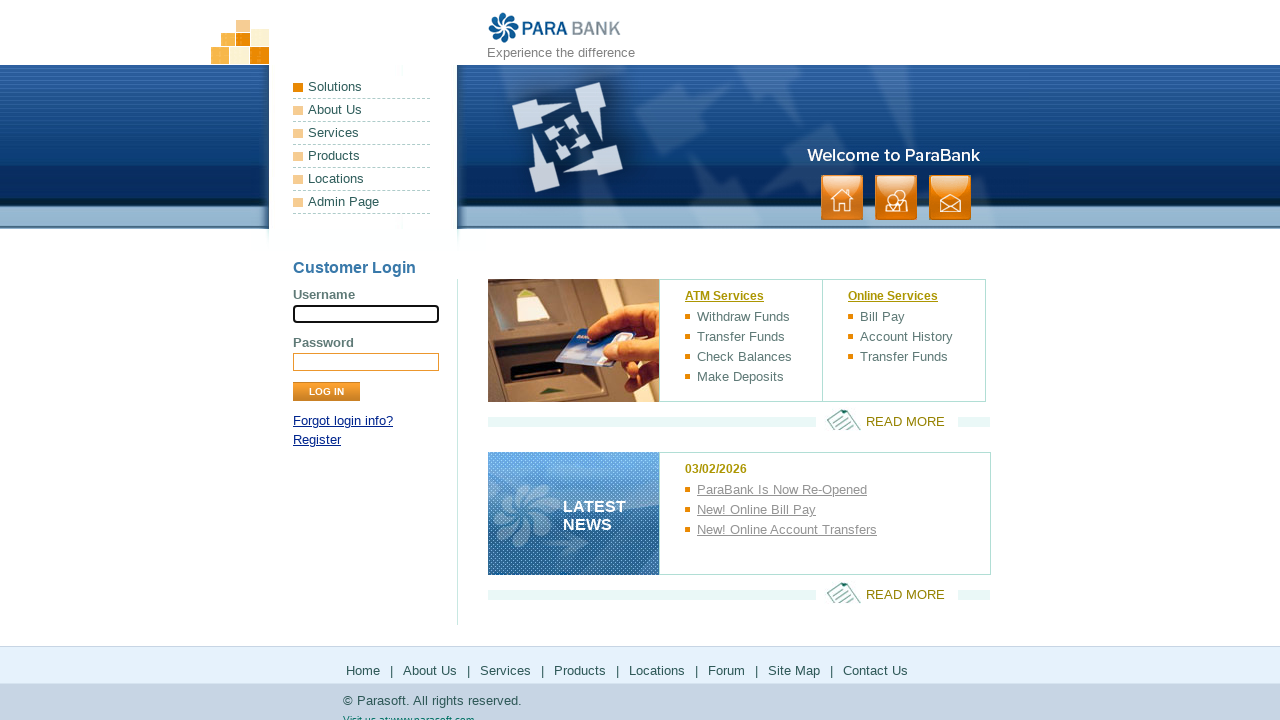

Clicked registration link in login panel at (317, 440) on #loginPanel > p:nth-child(3) > a
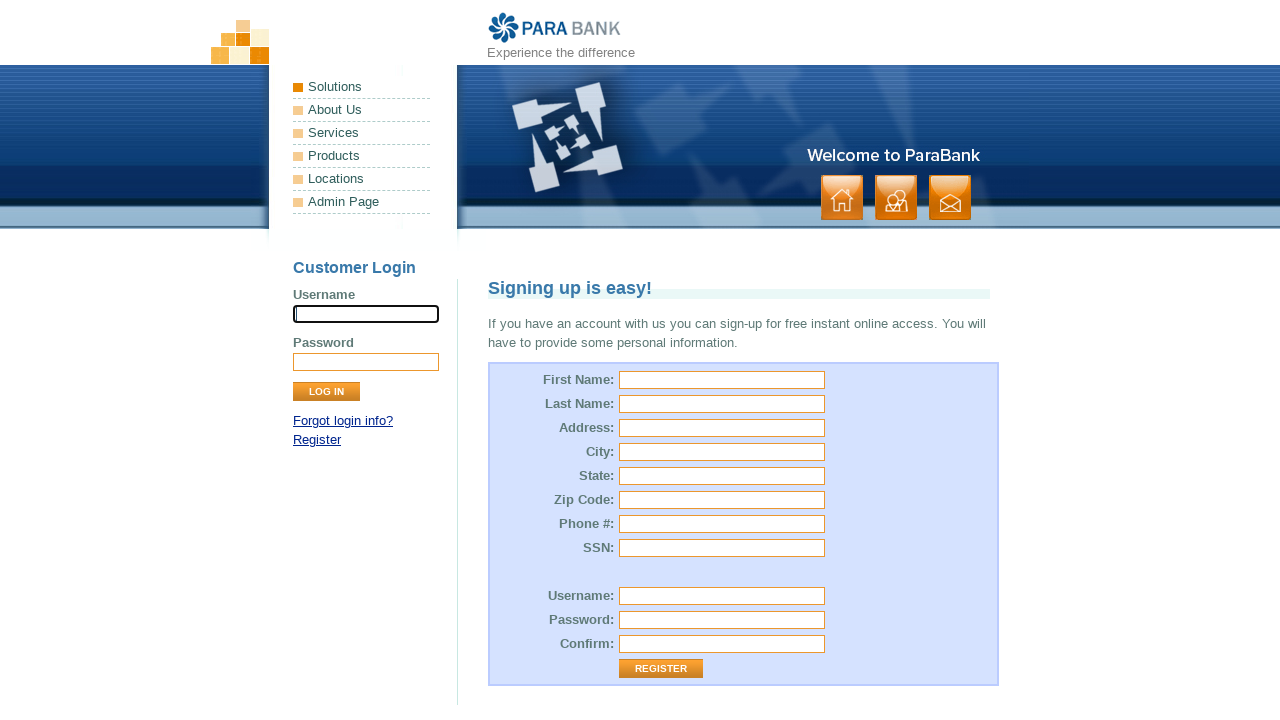

Filled first name field with 'don' on #customer\.firstName
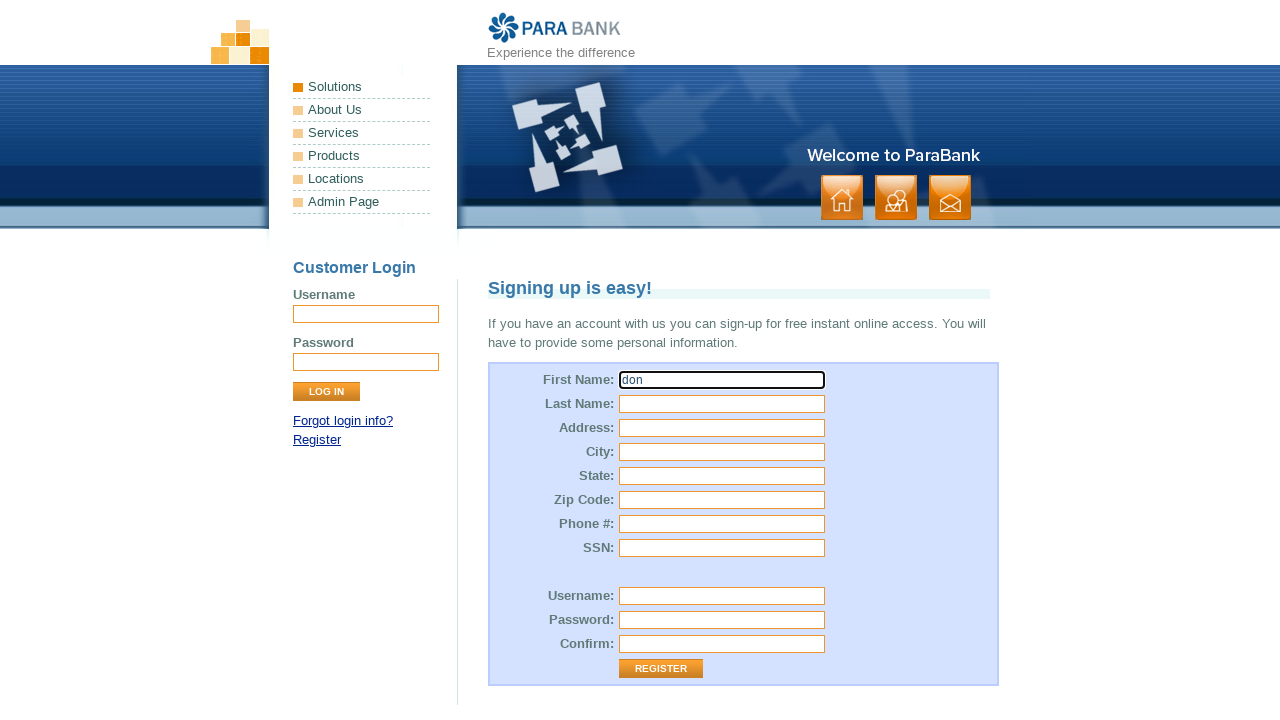

Filled last name field with 'jee' on #customer\.lastName
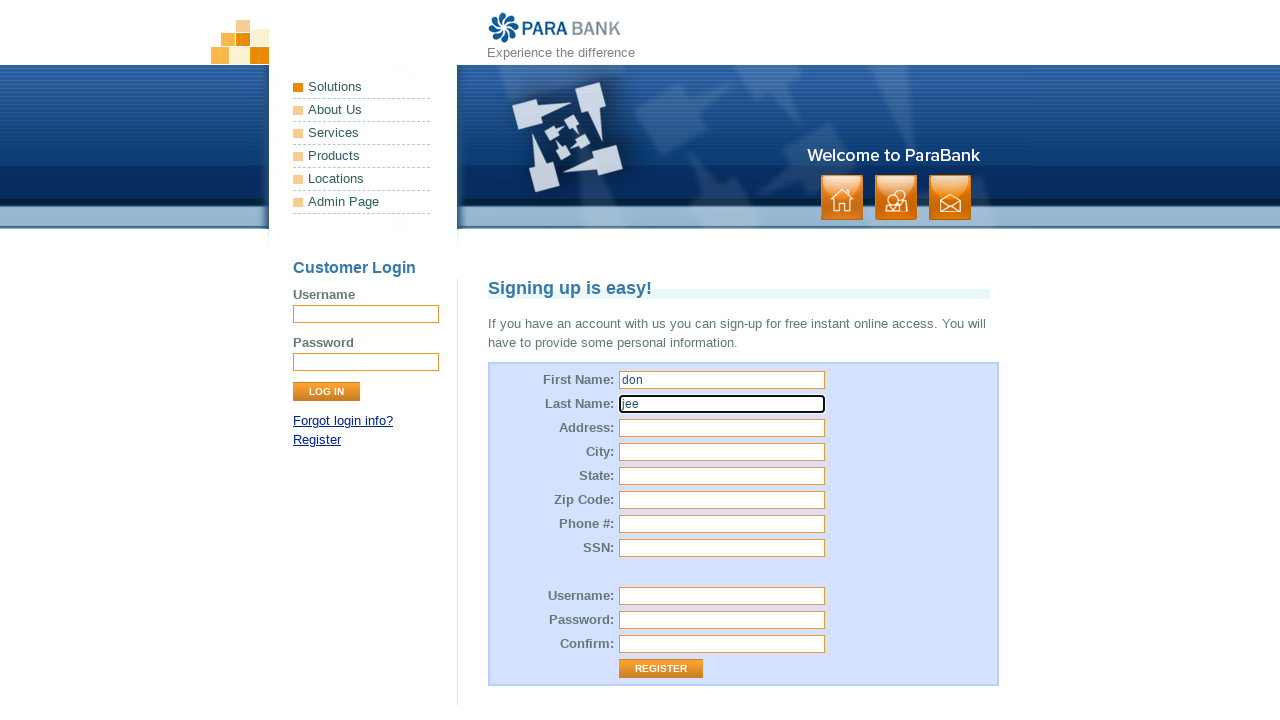

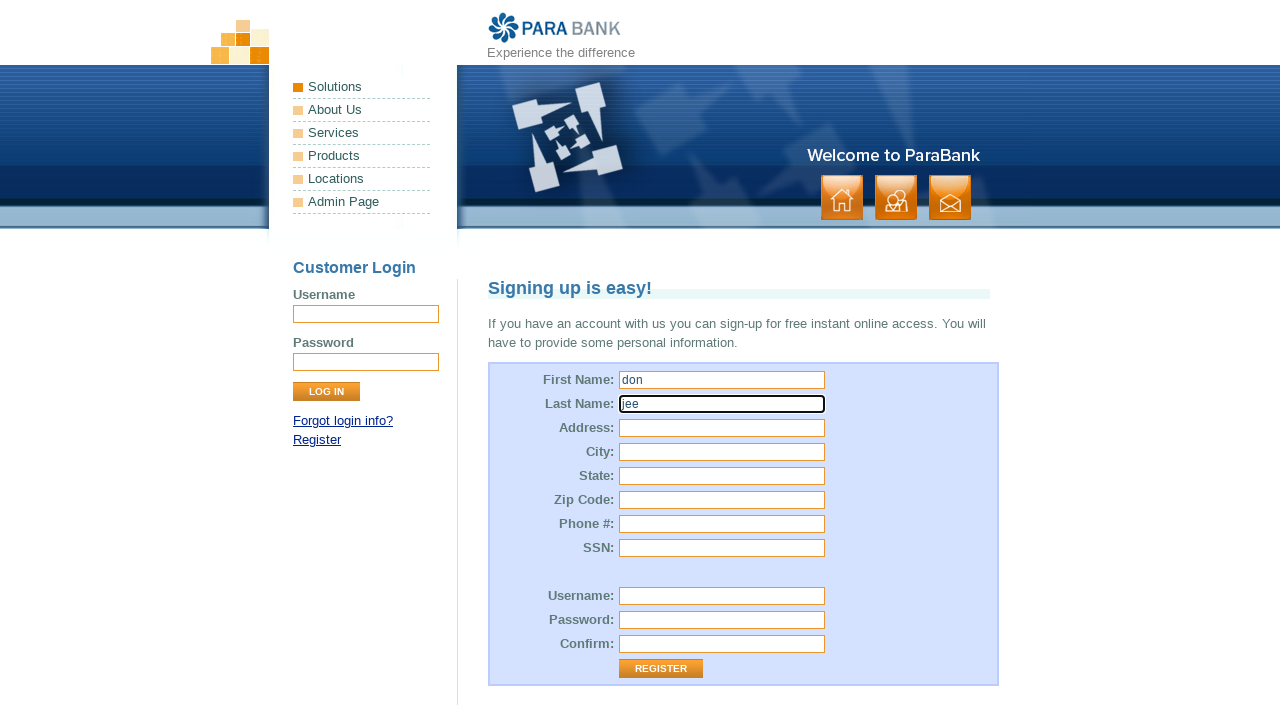